Tests contact form validation with invalid data by populating fields with invalid email format and verifying error messages appear

Starting URL: https://jupiter.cloud.planittesting.com/#/

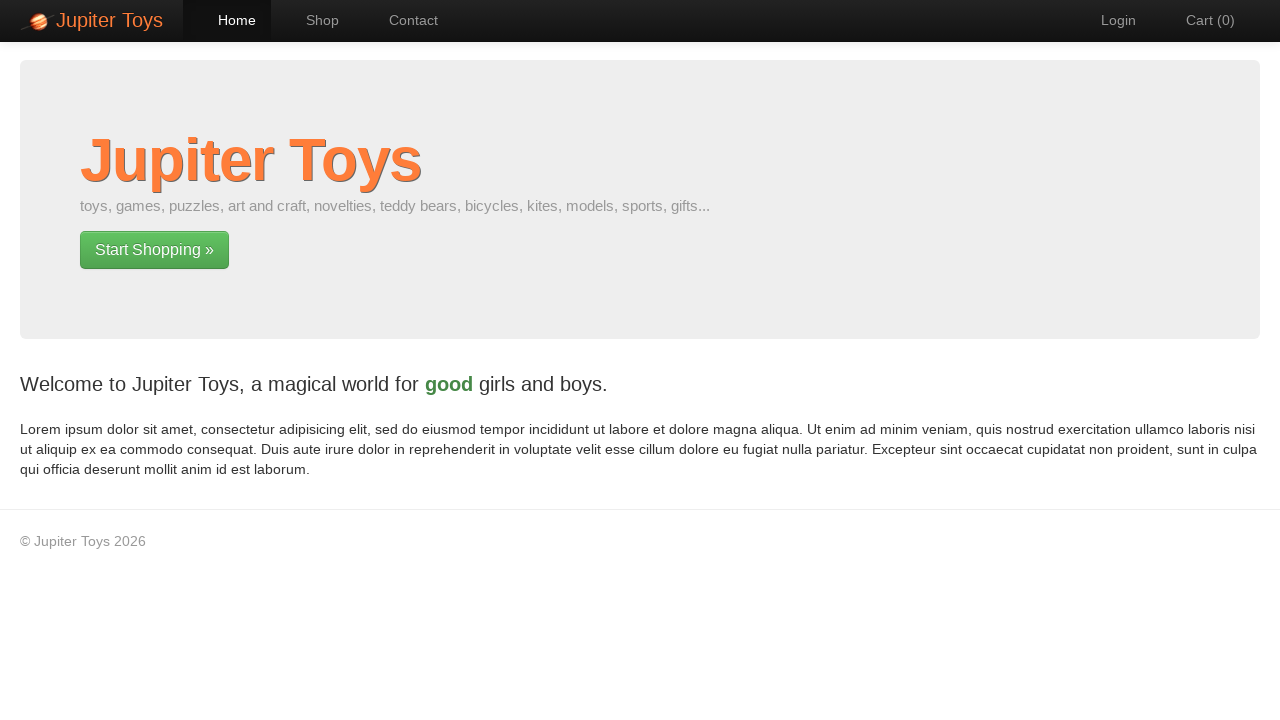

Clicked contact page link at (404, 20) on a[href='#/contact']
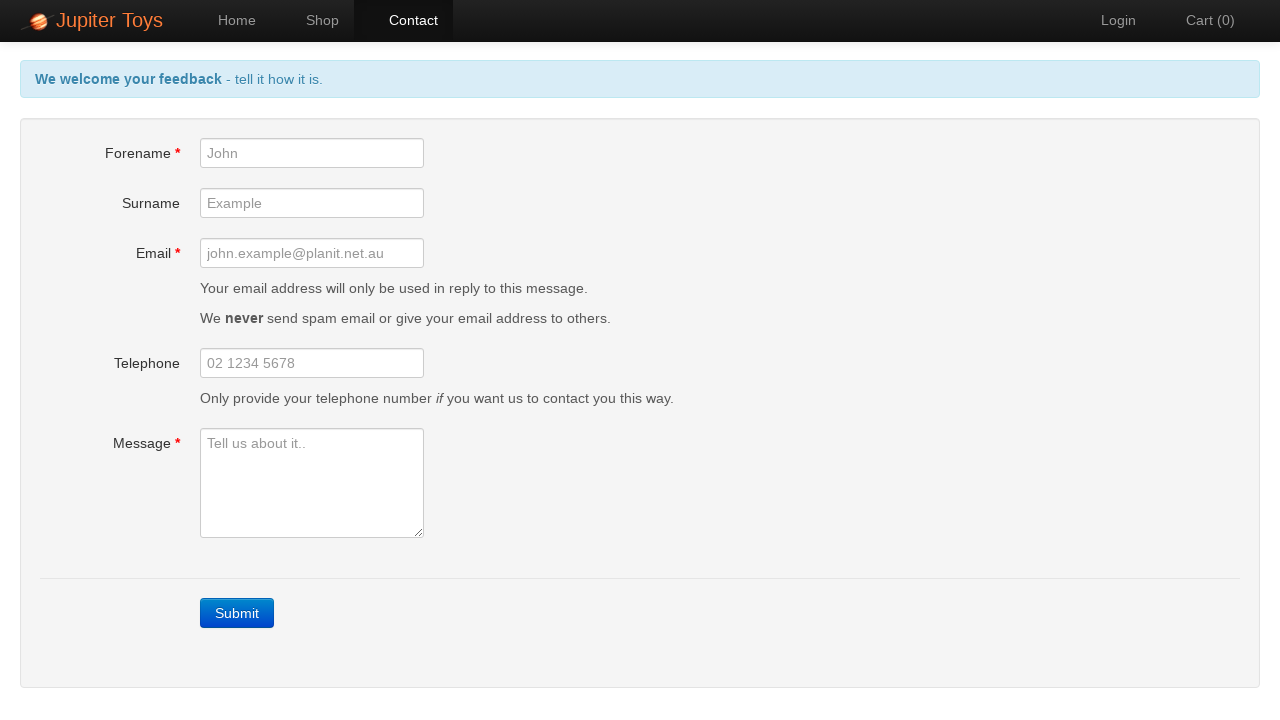

Contact page loaded and forename field is visible
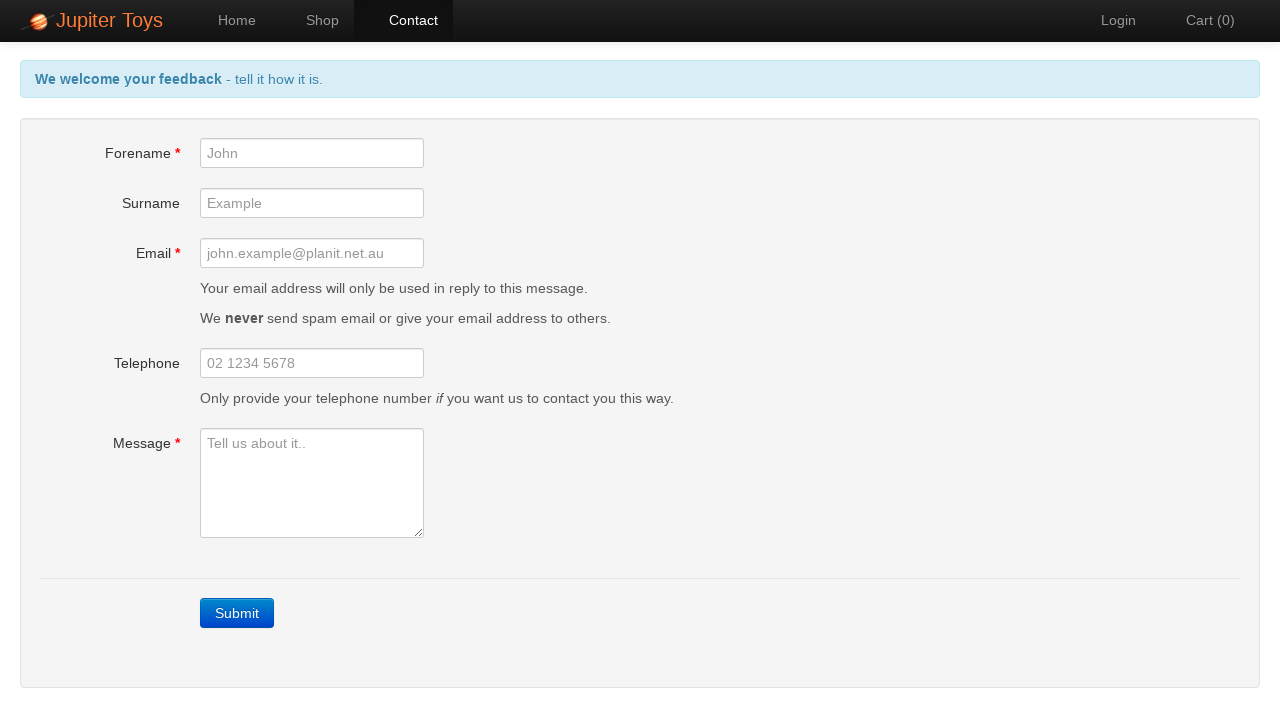

Filled forename field with 'Mike' on input#forename
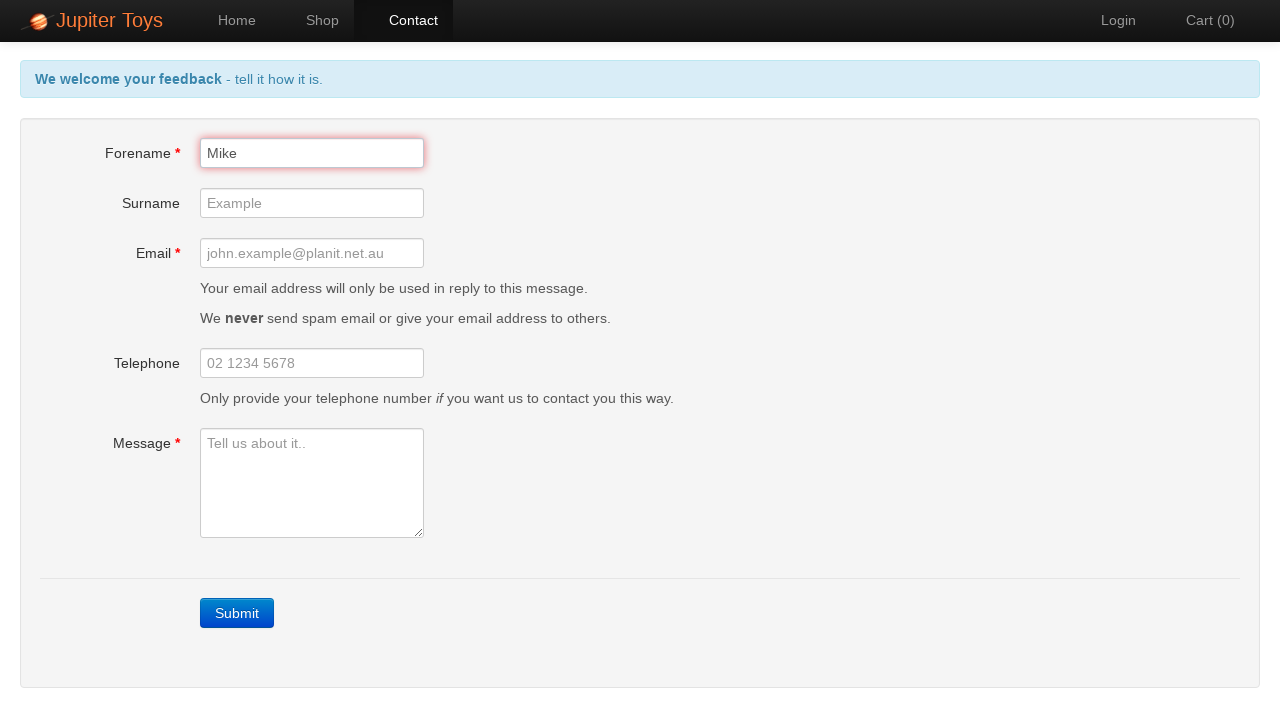

Filled email field with invalid format 'invalid-email-format' on input#email
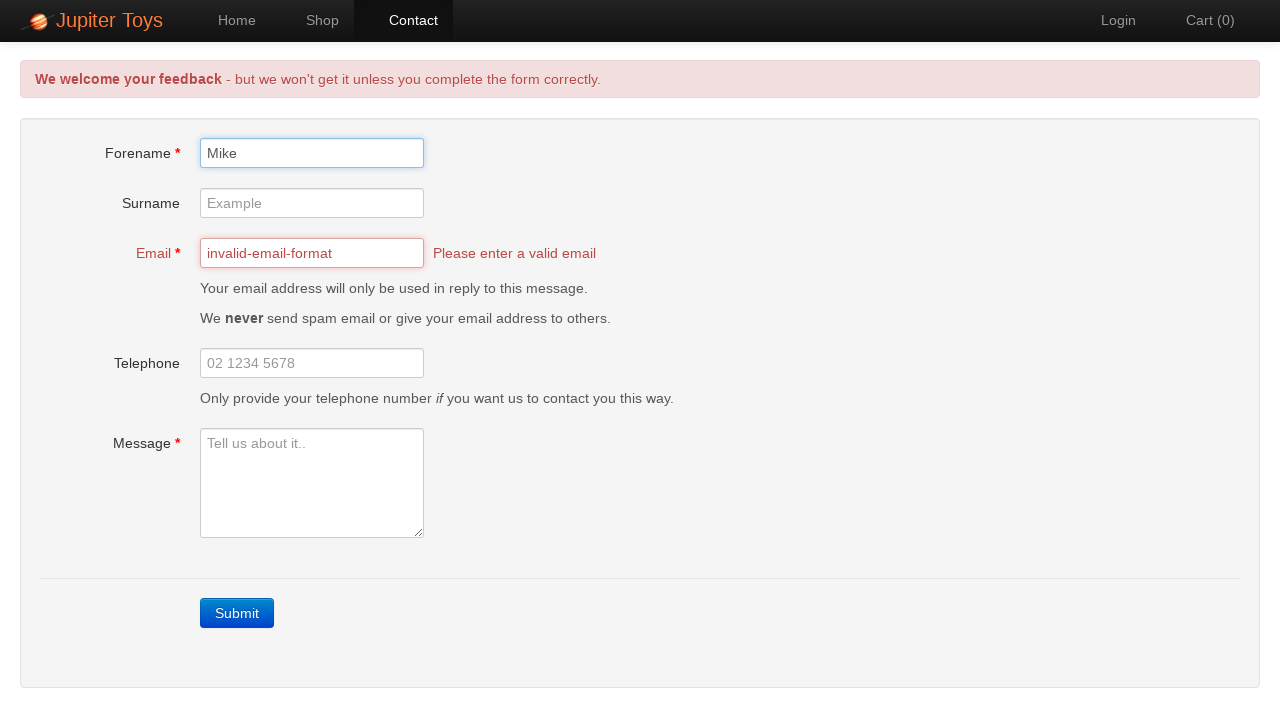

Filled message field with 'Test message' on textarea#message
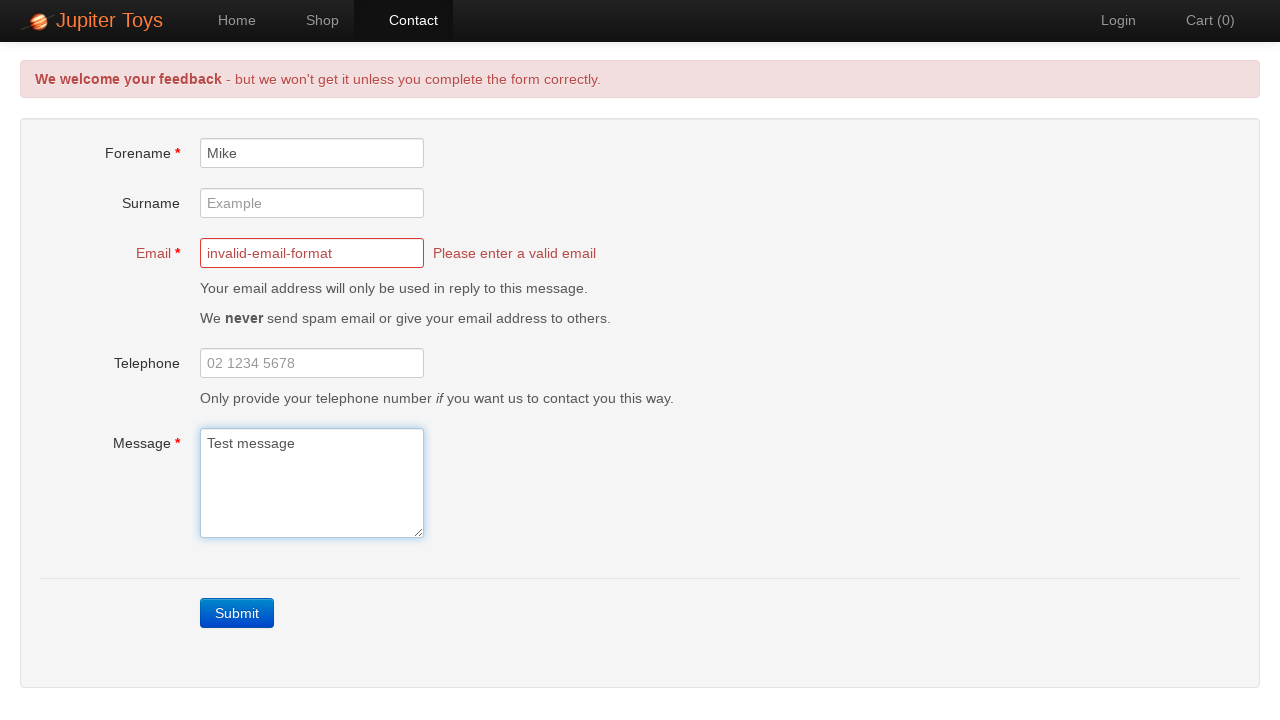

Clicked submit button to submit contact form at (237, 613) on a.btn-contact
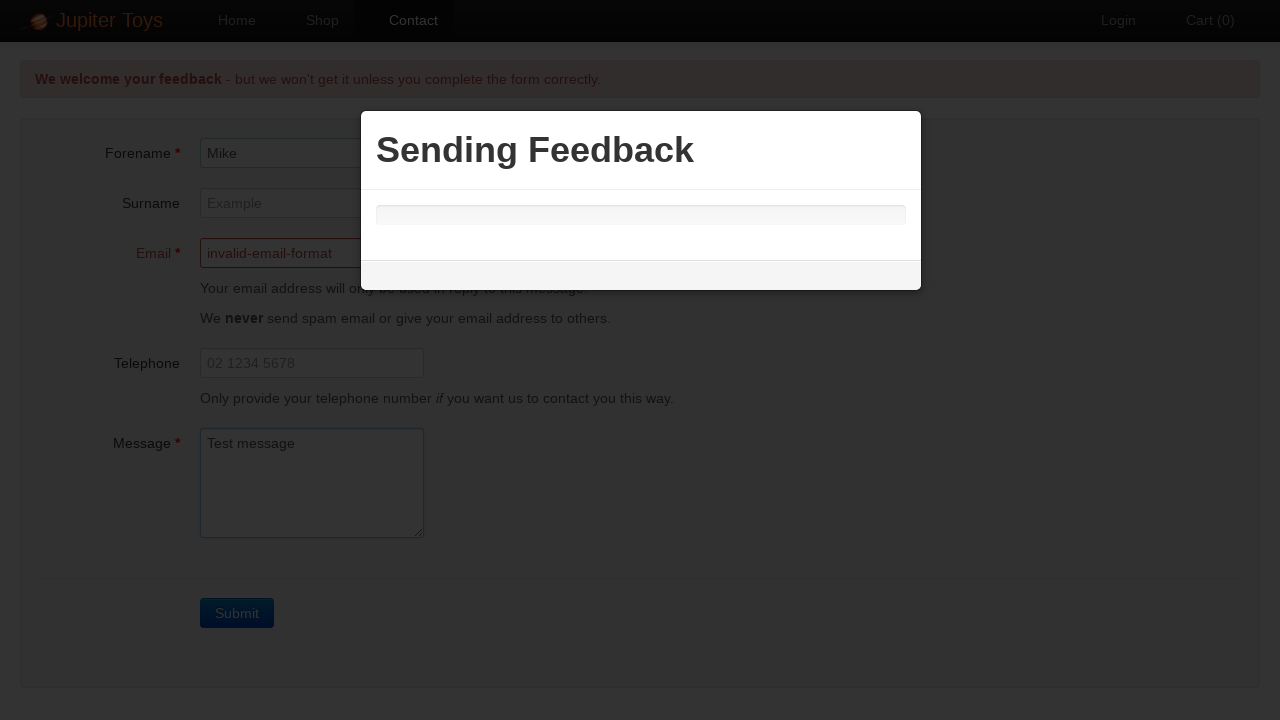

Email error message appeared validating form validation with invalid email format
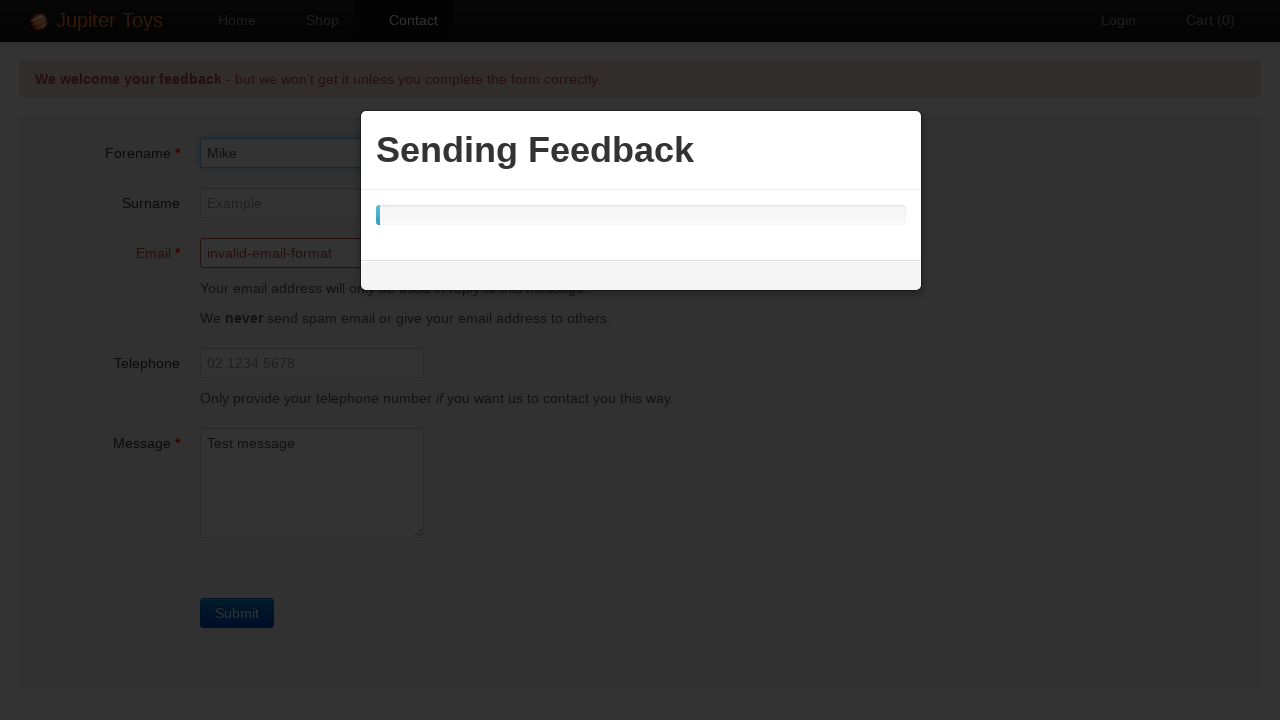

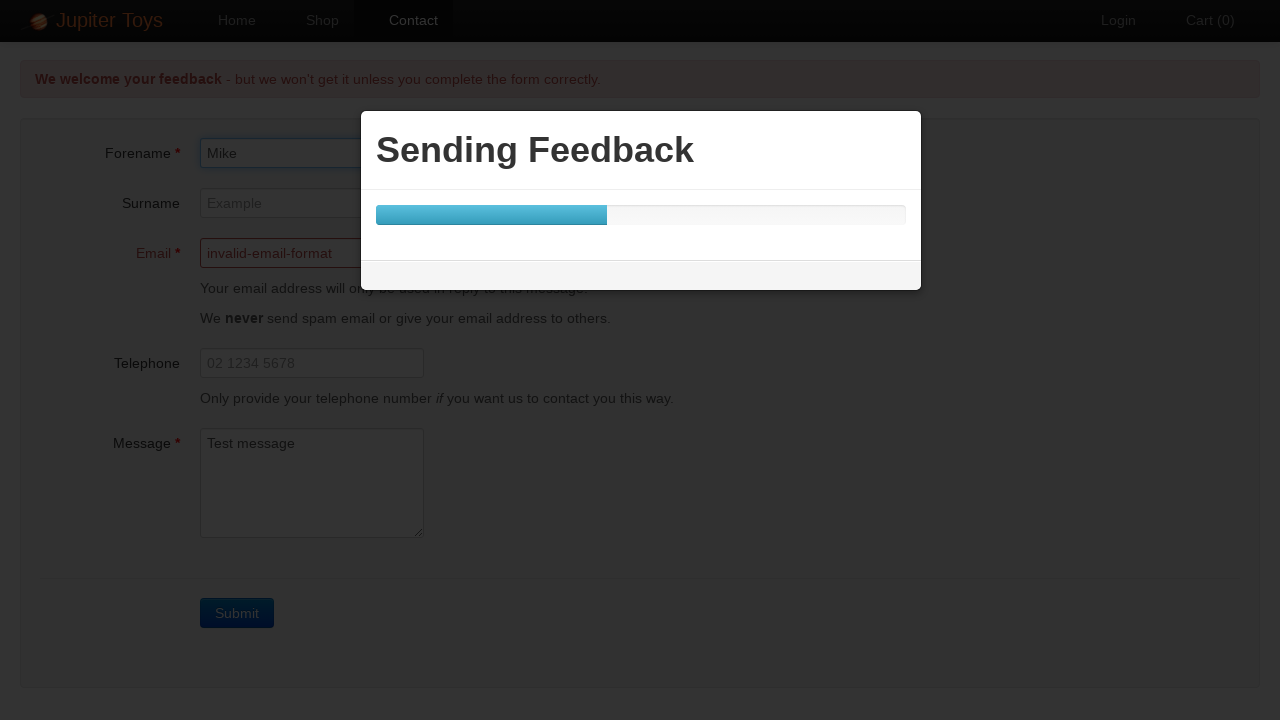